Tests adding a product (Broccoli) to cart and proceeding to checkout on a practice e-commerce site

Starting URL: https://rahulshettyacademy.com/seleniumPractise/#/

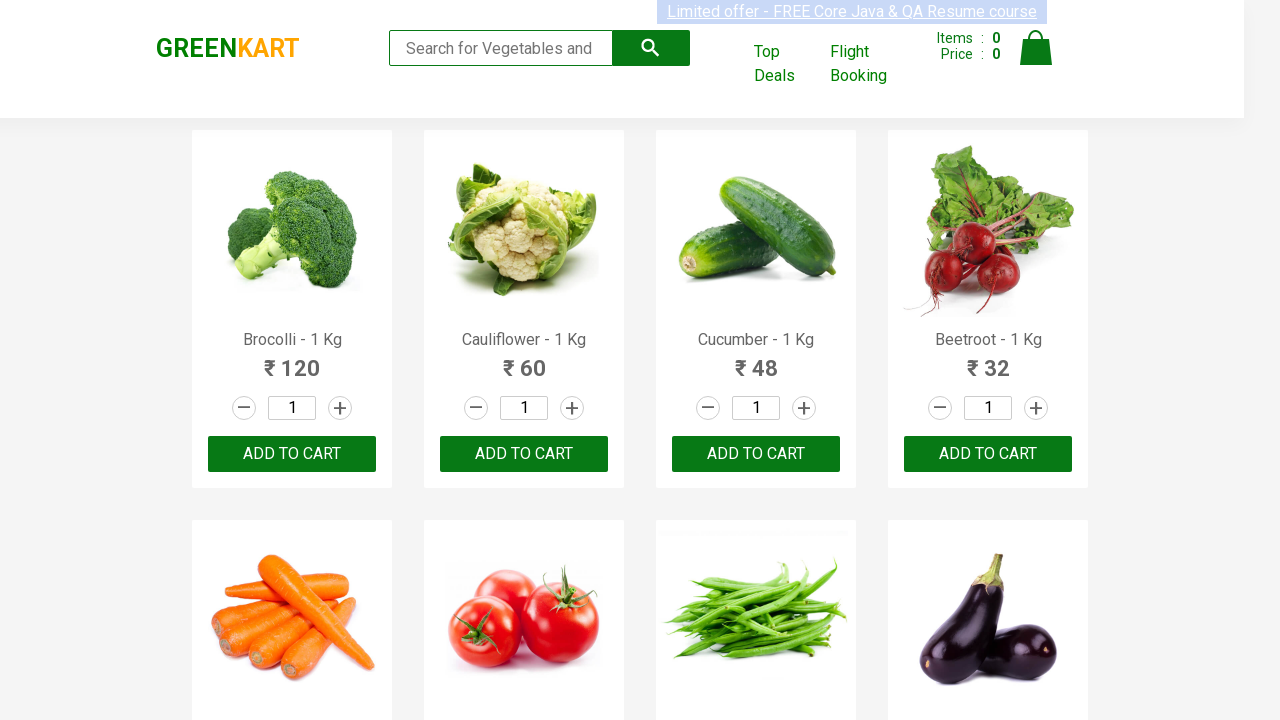

Filled search field with 'Brocolli' on [class='search-keyword']
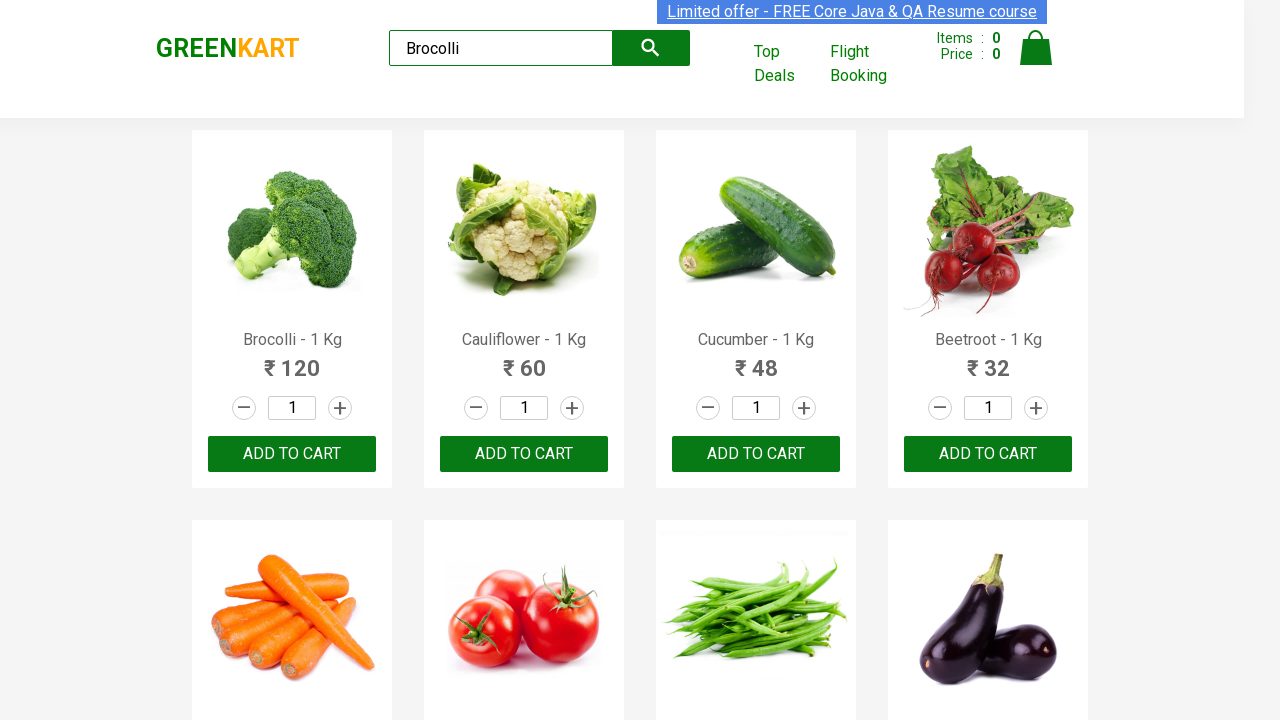

Clicked ADD TO CART button for Broccoli product at (292, 454) on xpath=//button[text()='ADD TO CART']
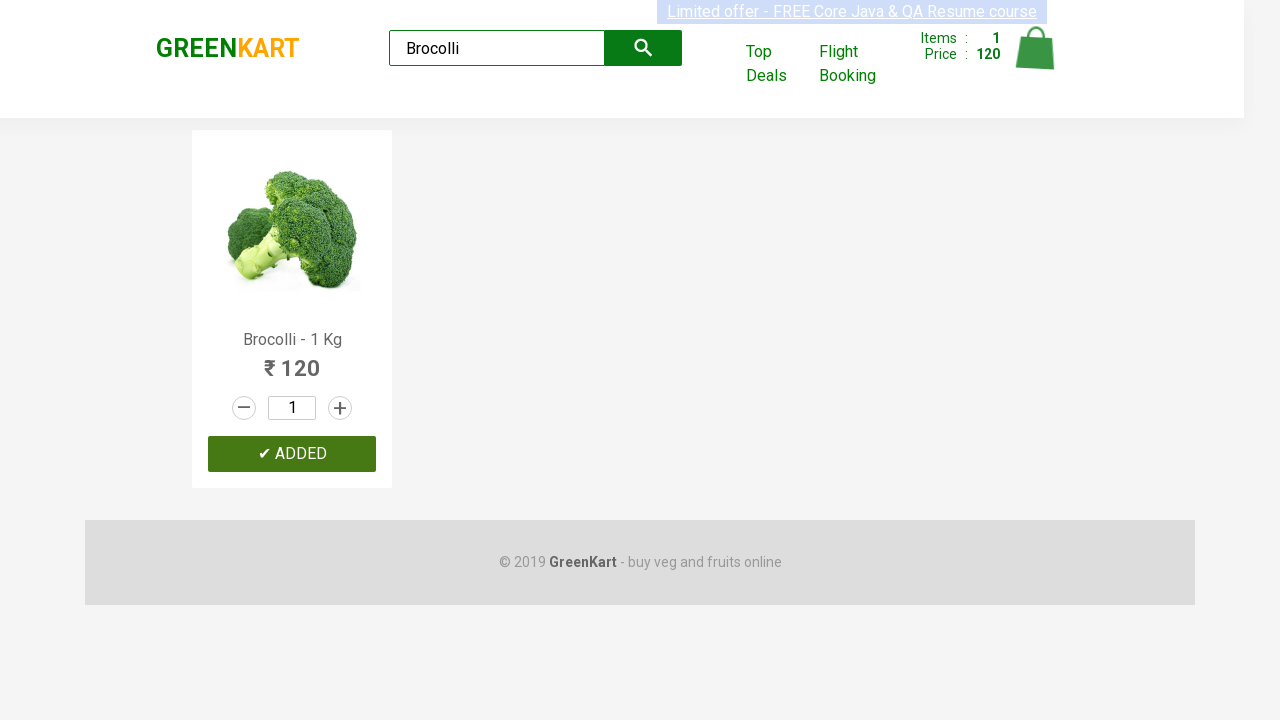

Clicked cart icon to view cart at (1036, 59) on [class='cart-icon']
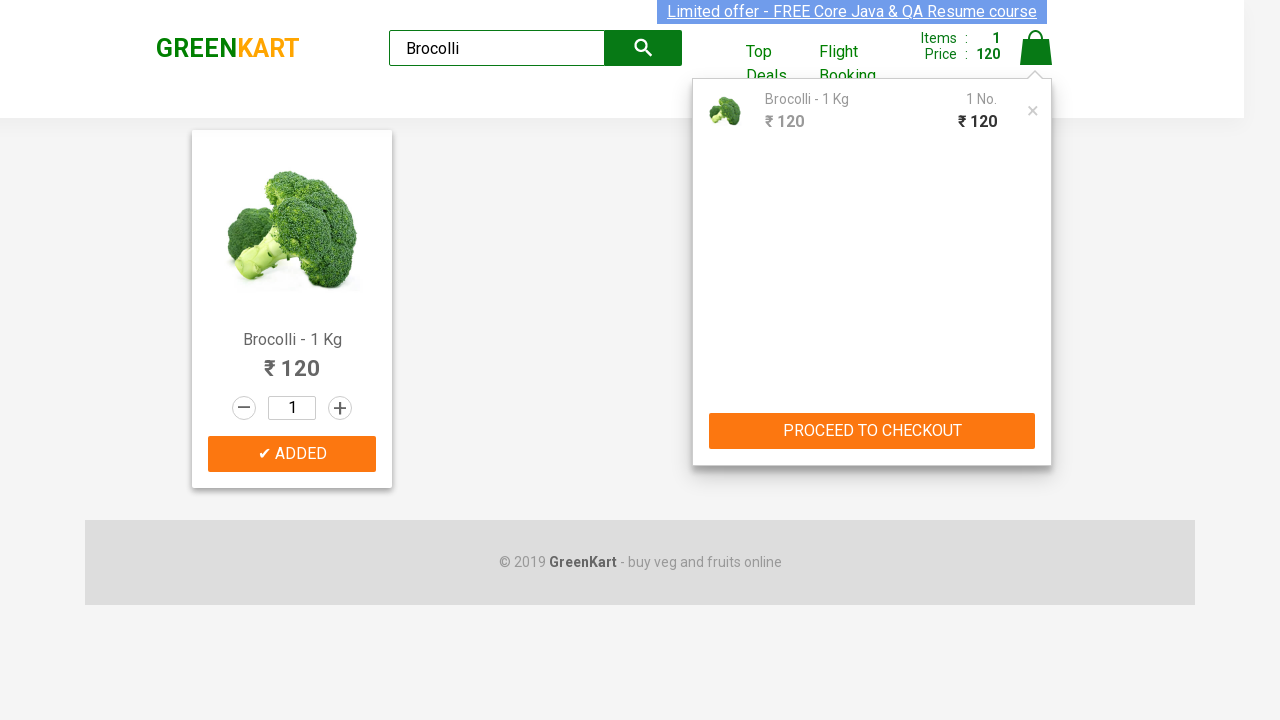

Clicked PROCEED TO CHECKOUT button at (872, 431) on xpath=//button[text()='PROCEED TO CHECKOUT']
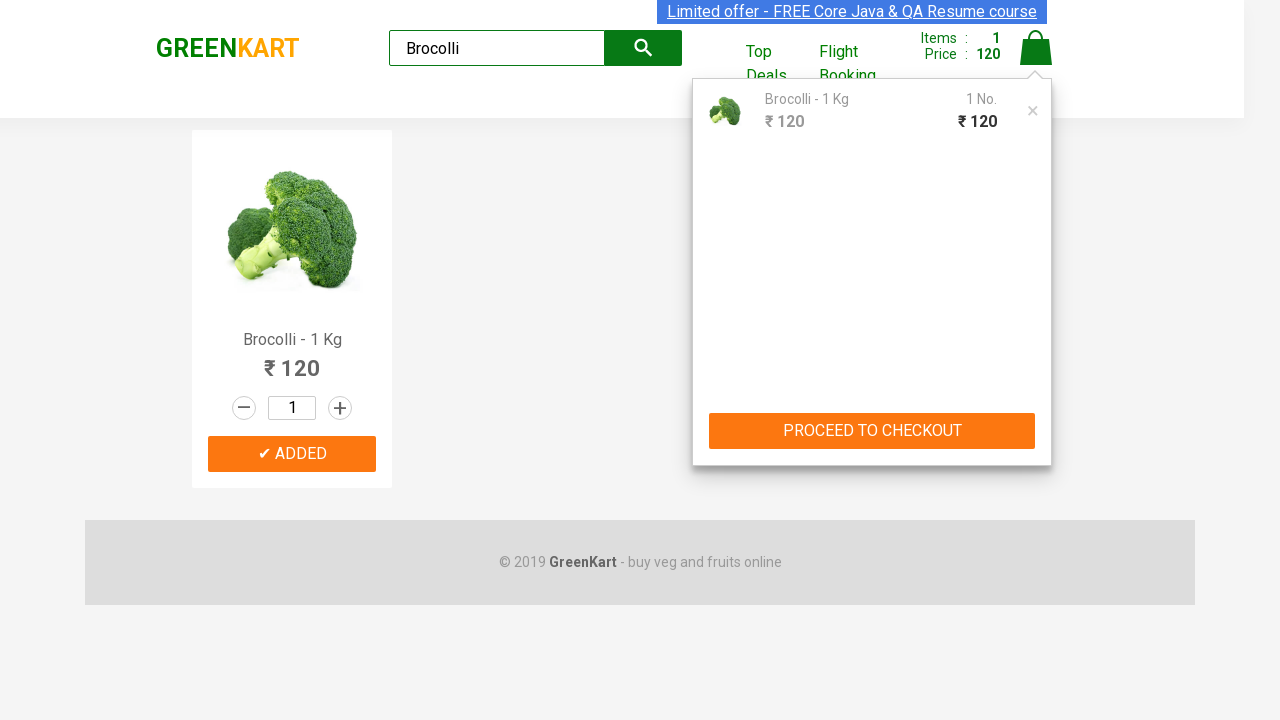

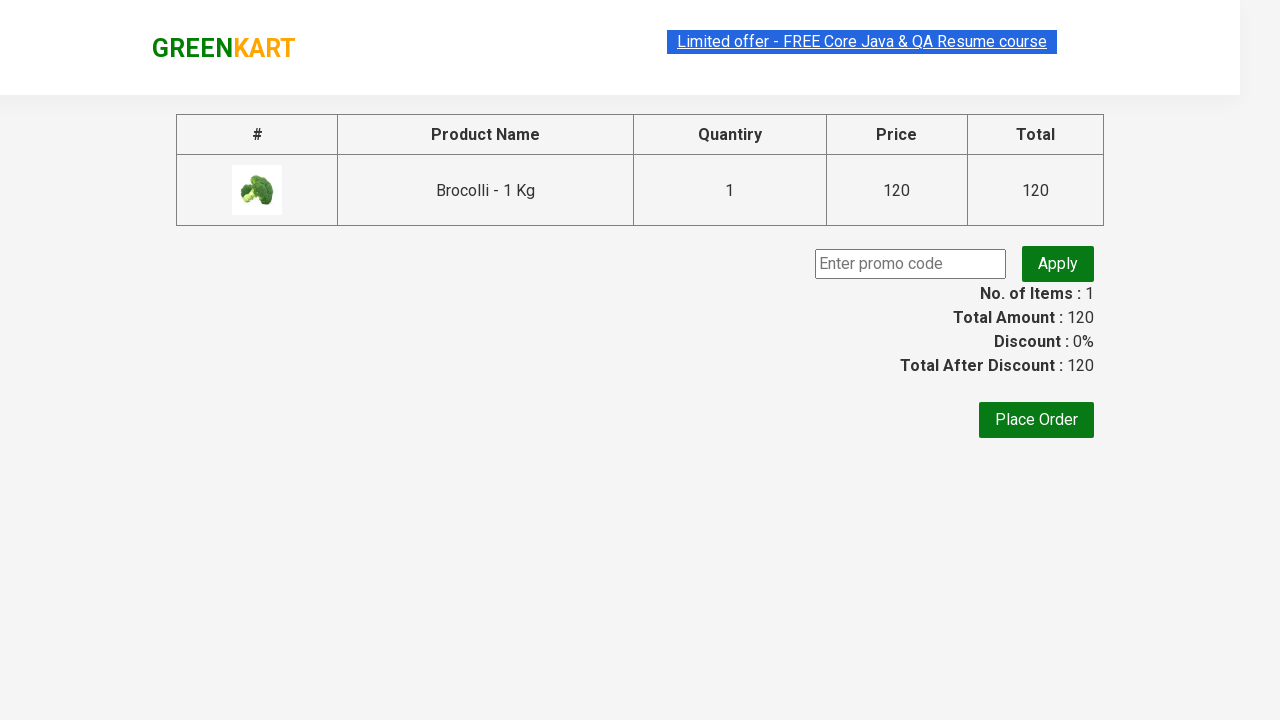